Tests alert handling functionality by entering a name, triggering an alert, and dismissing it

Starting URL: https://rahulshettyacademy.com/AutomationPractice/

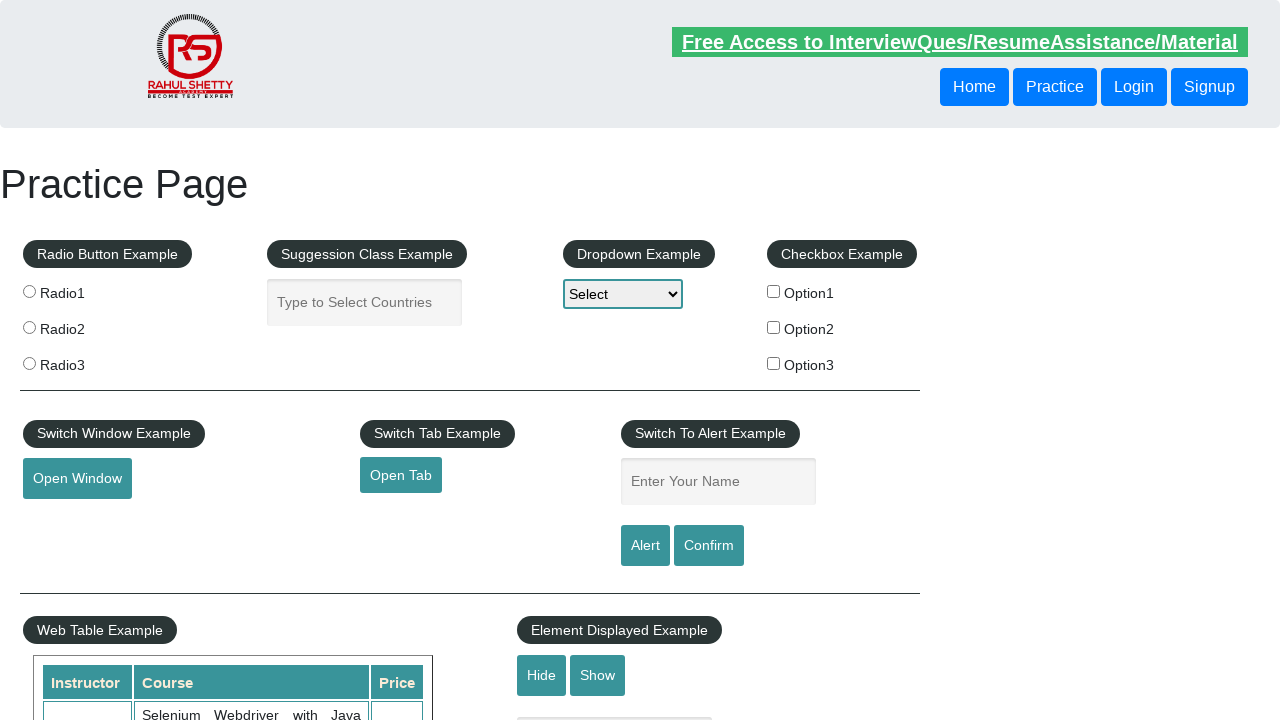

Filled name input field with 'rahul' on input[name='enter-name']
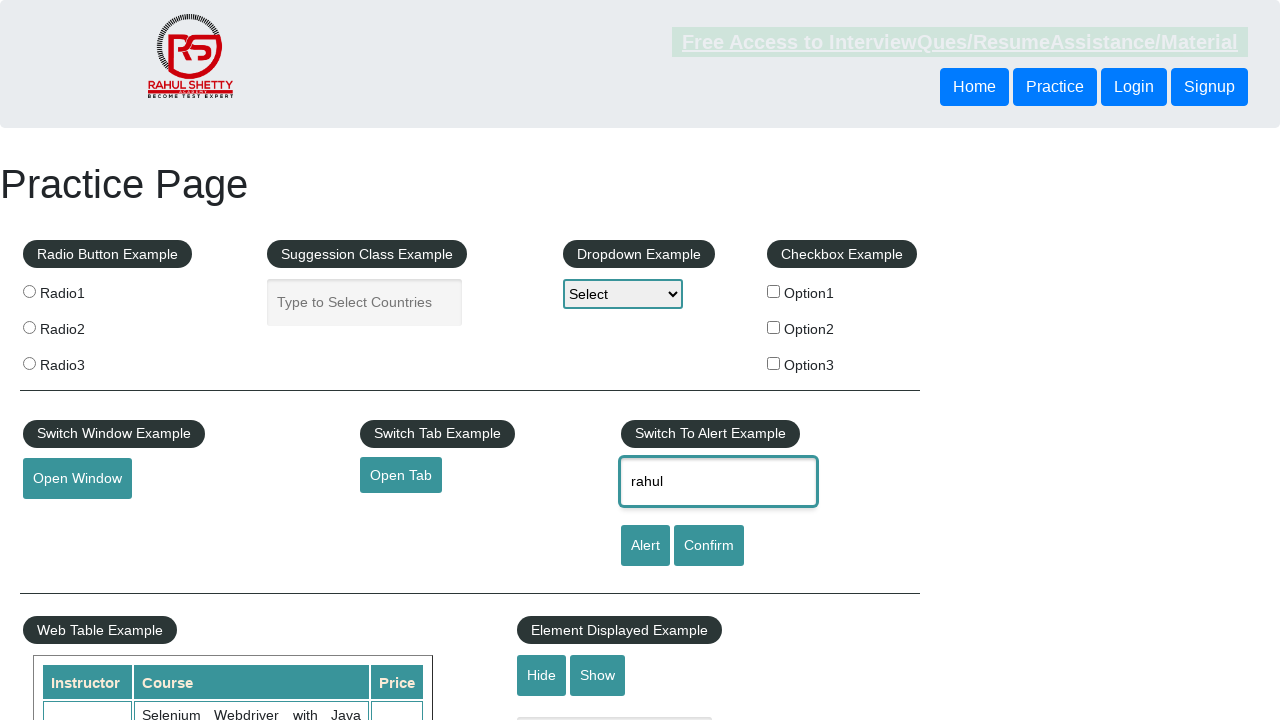

Clicked Alert button to trigger first alert at (645, 546) on input[value='Alert']
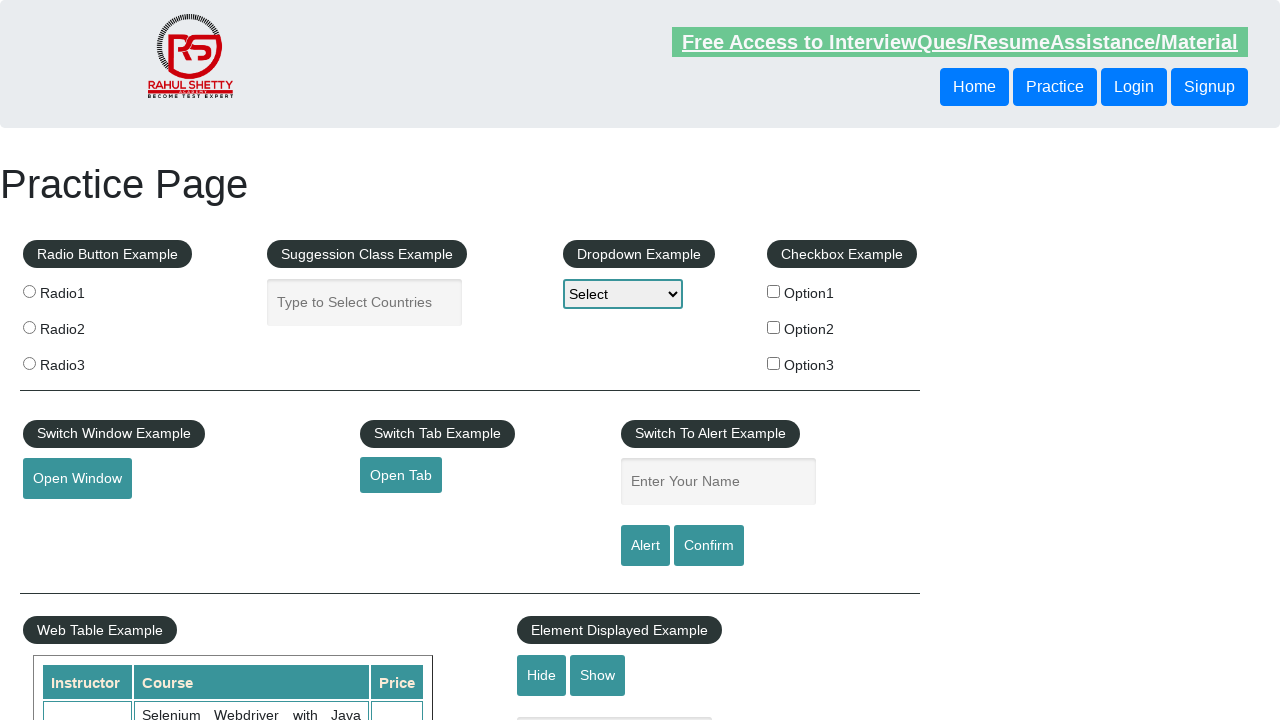

Set up dialog handler to dismiss alert
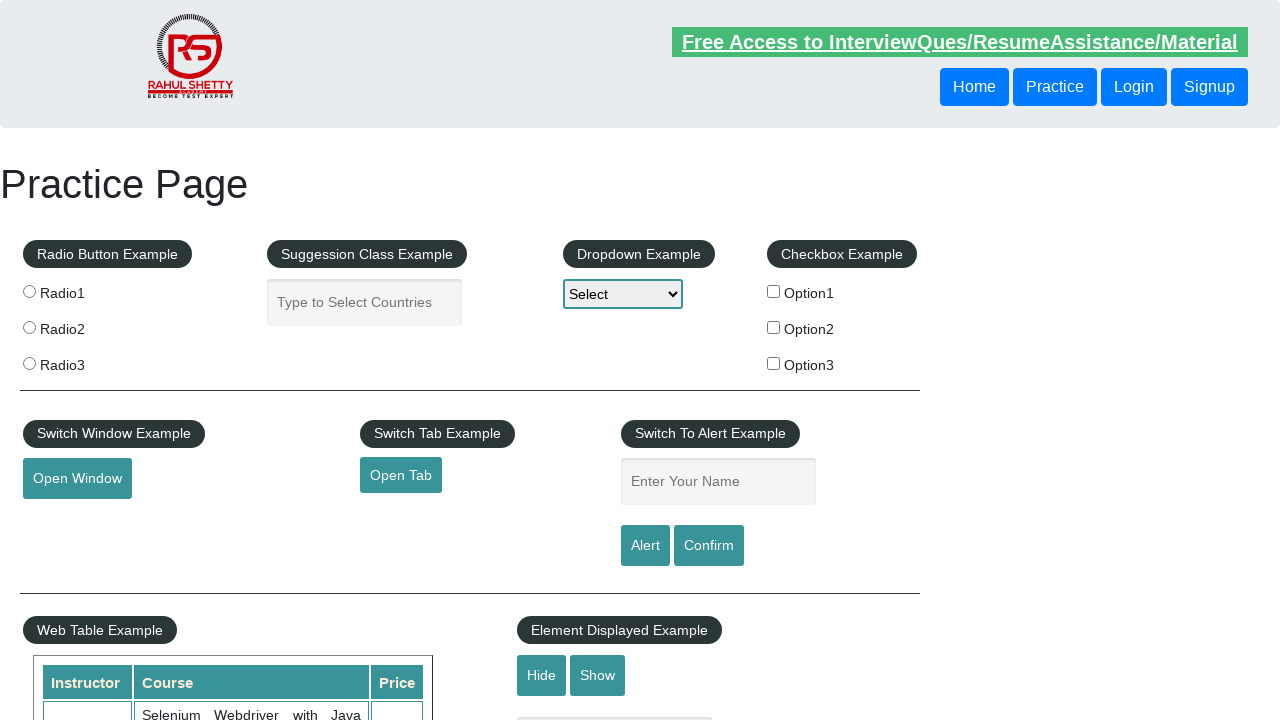

Clicked Alert button to trigger second alert at (645, 546) on input[value='Alert']
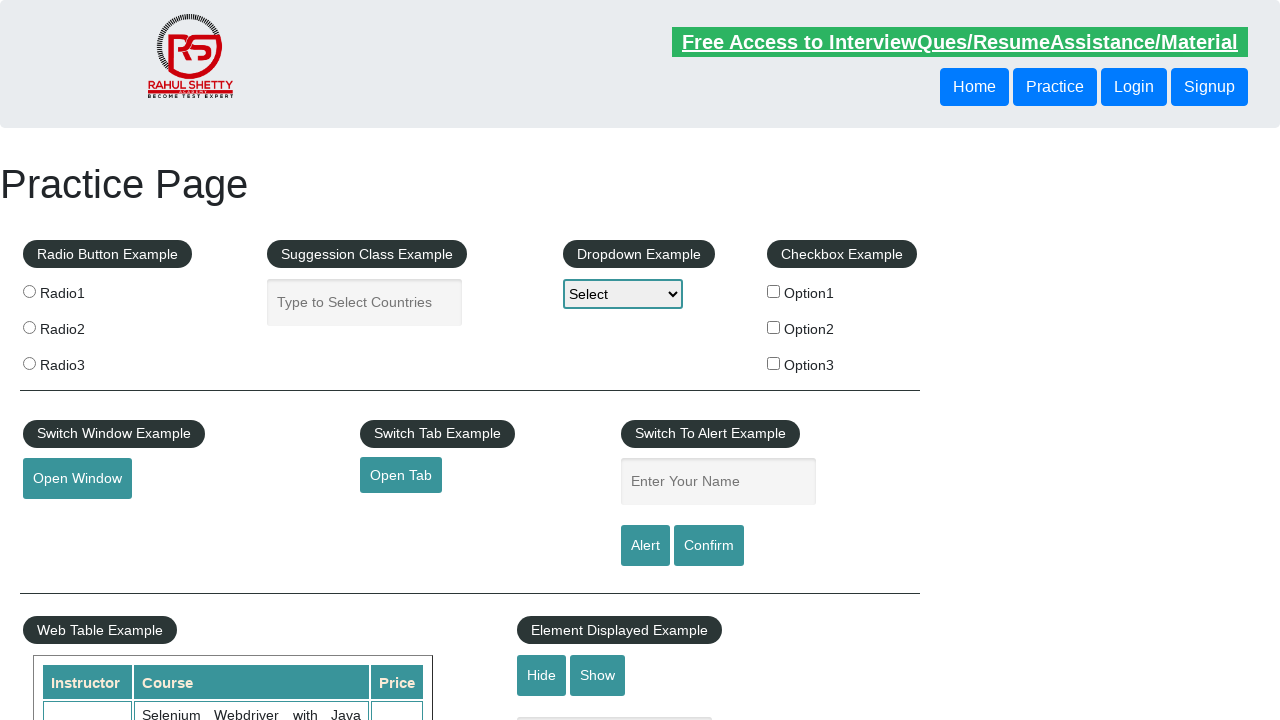

Set up dialog handler to accept alert and print message
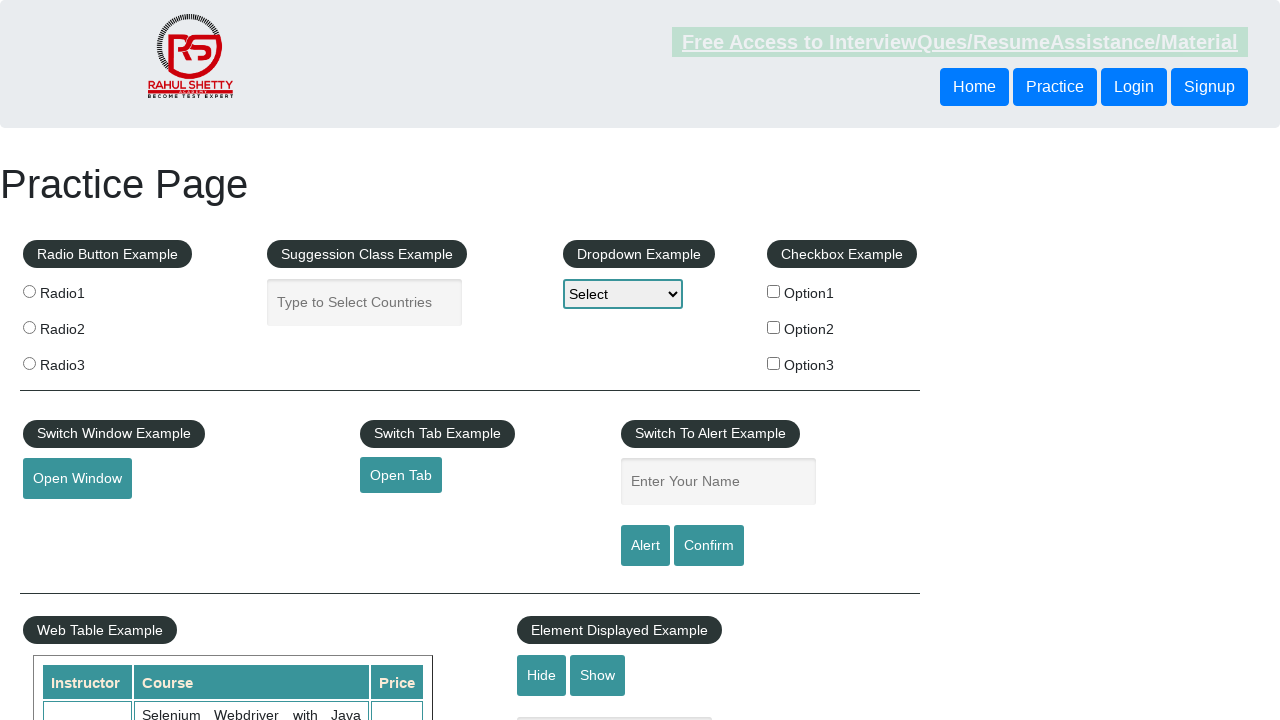

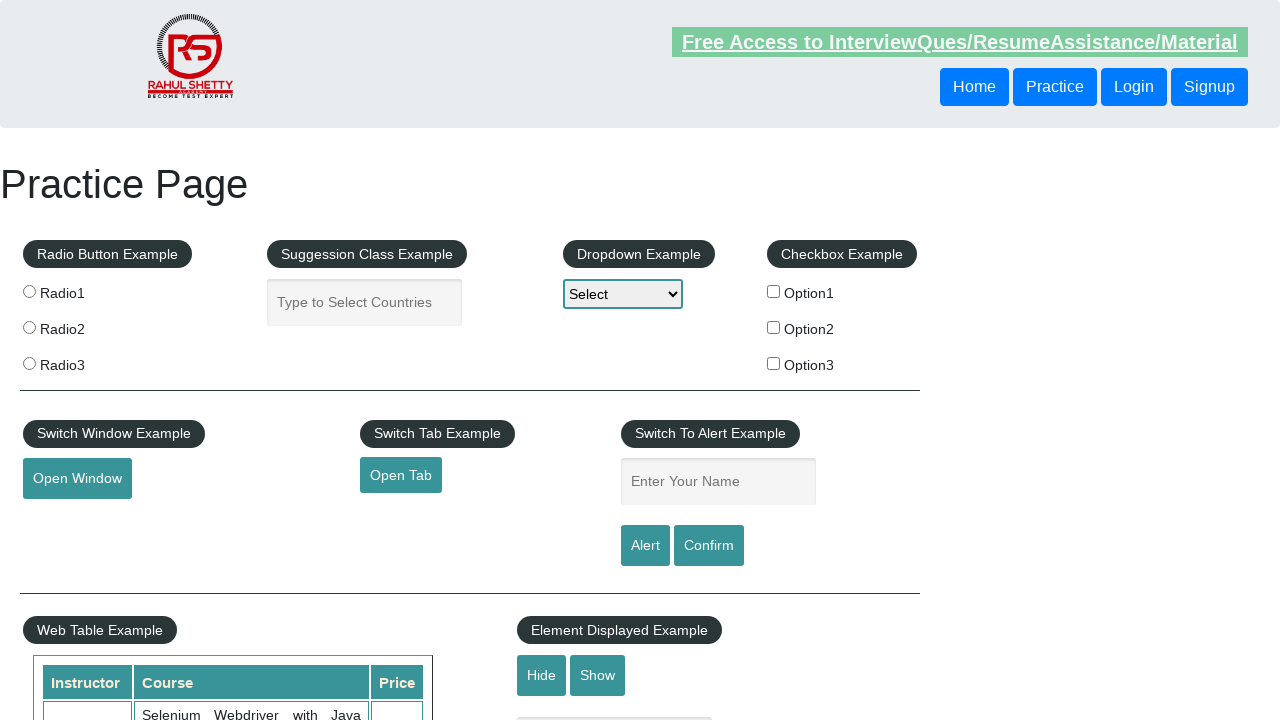